Tests form filling using CSS selectors with ID, placeholder attribute, and nested selectors

Starting URL: https://formy-project.herokuapp.com/autocomplete

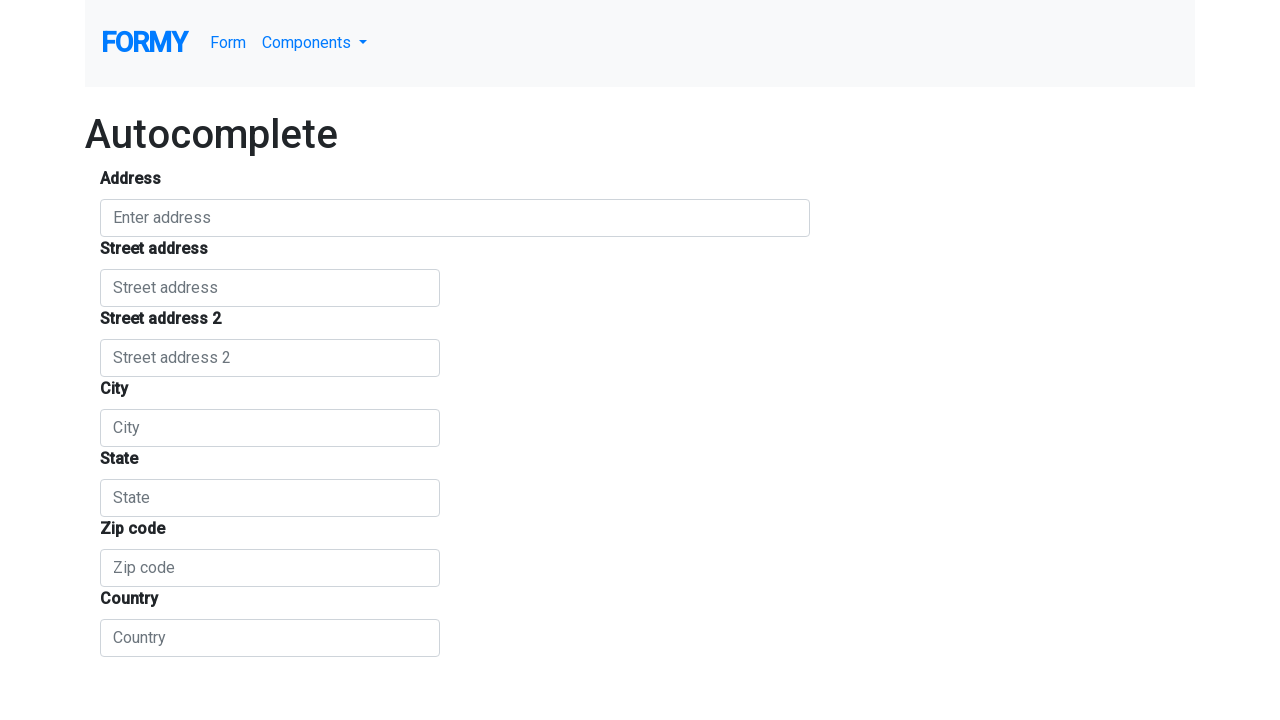

Filled autocomplete field with 'Bariera Vilcii' using ID selector on input#autocomplete
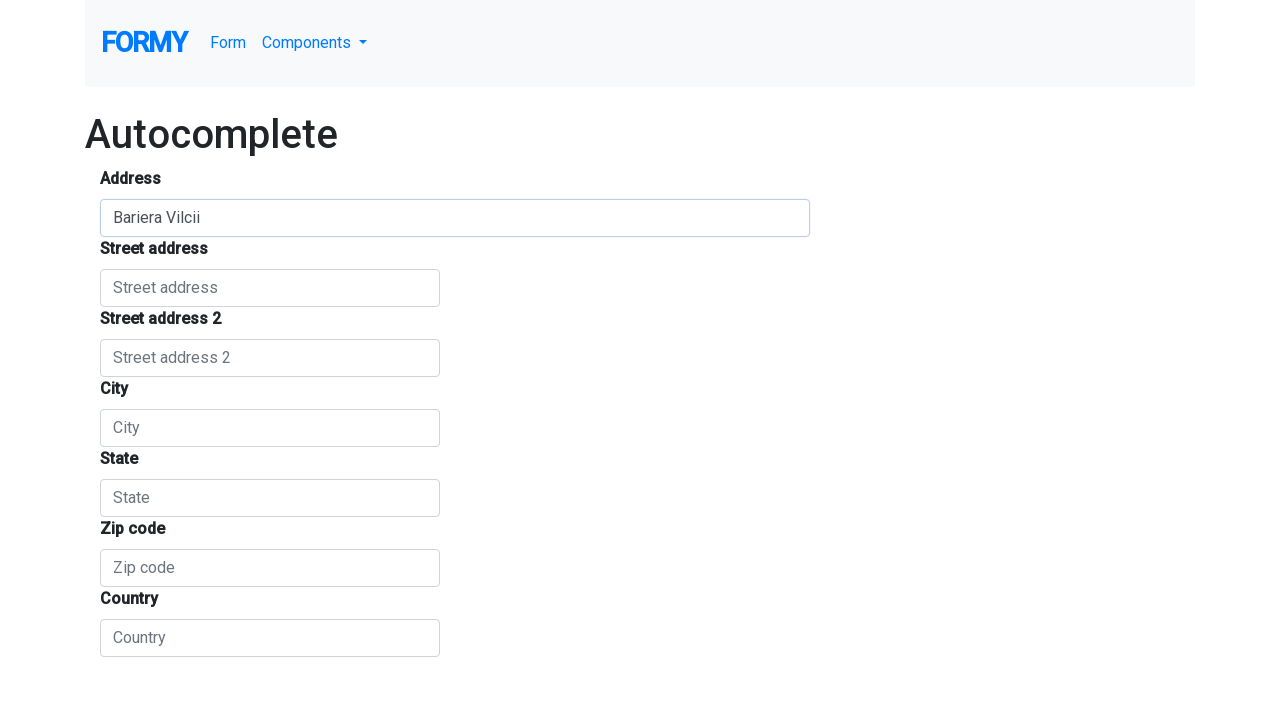

Filled city field with 'Constanta' using placeholder attribute selector on input[placeholder="City"]
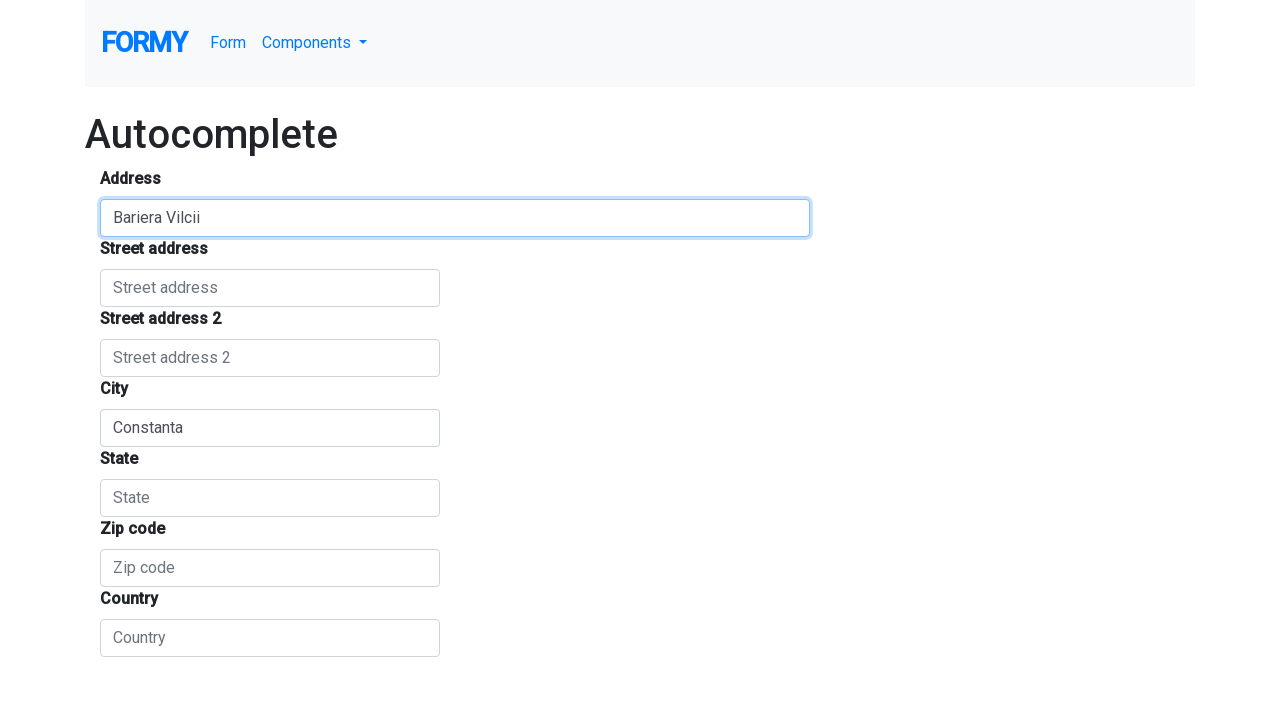

Filled nested city field with 'Craiova' using nested CSS selector on div input[placeholder="City"]
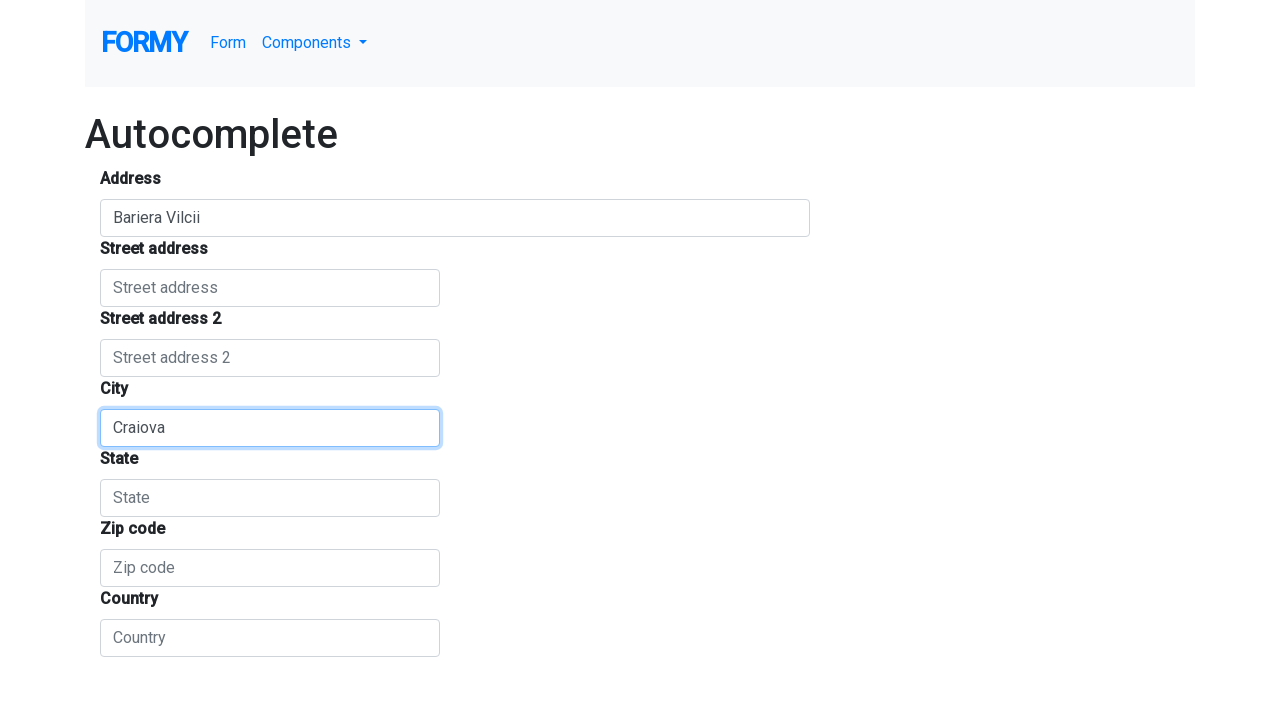

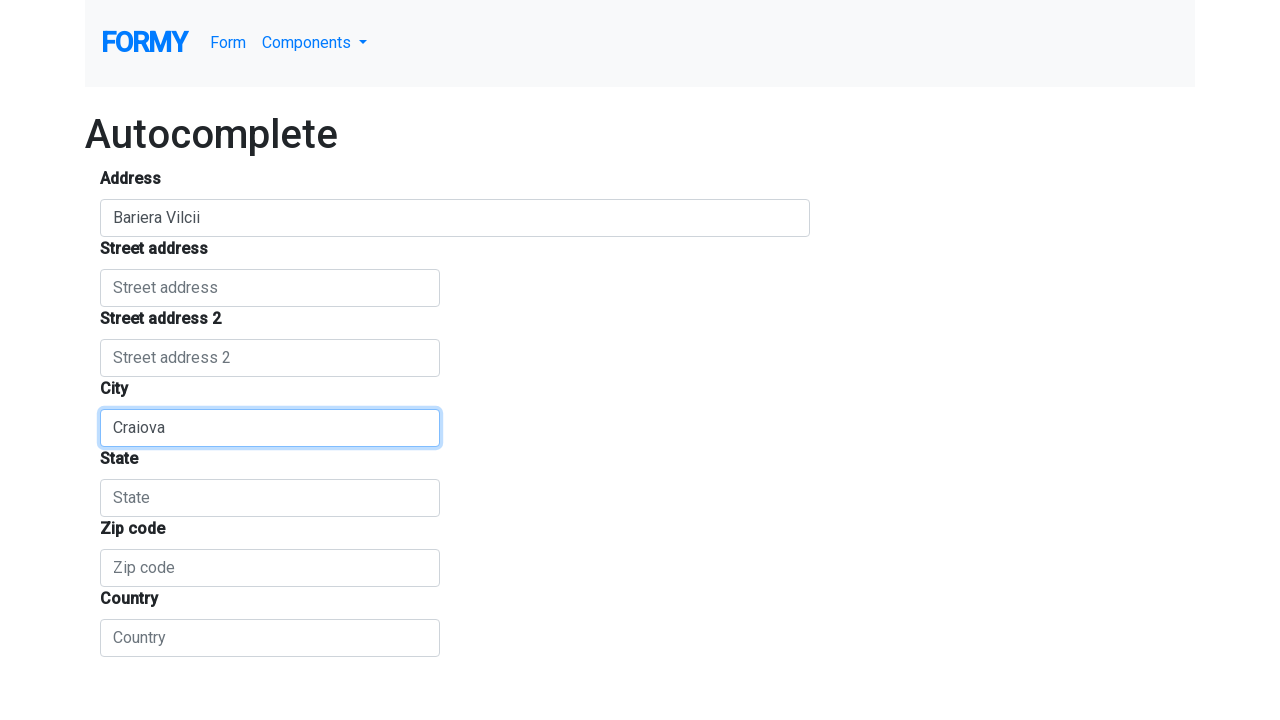